Tests drag and drop functionality on the jQuery UI droppable demo page by dragging an element and dropping it onto a target area within an iframe

Starting URL: https://jqueryui.com/droppable/

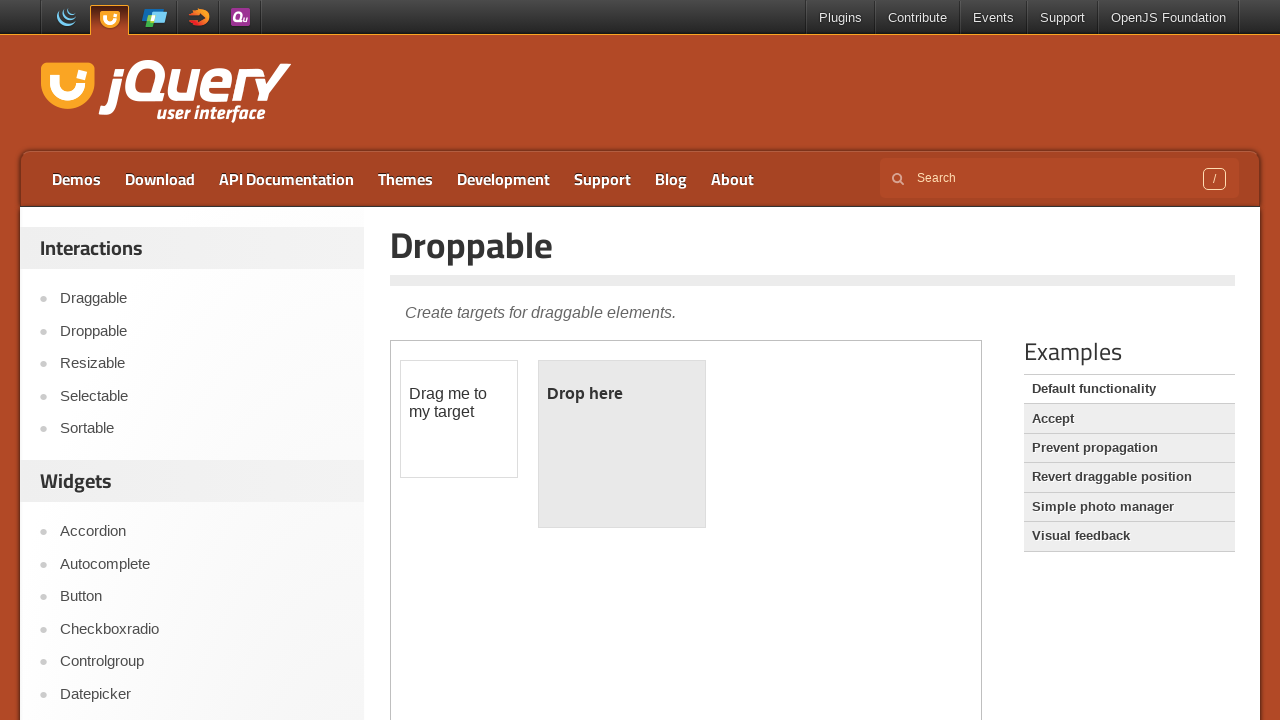

Located the demo iframe containing drag and drop elements
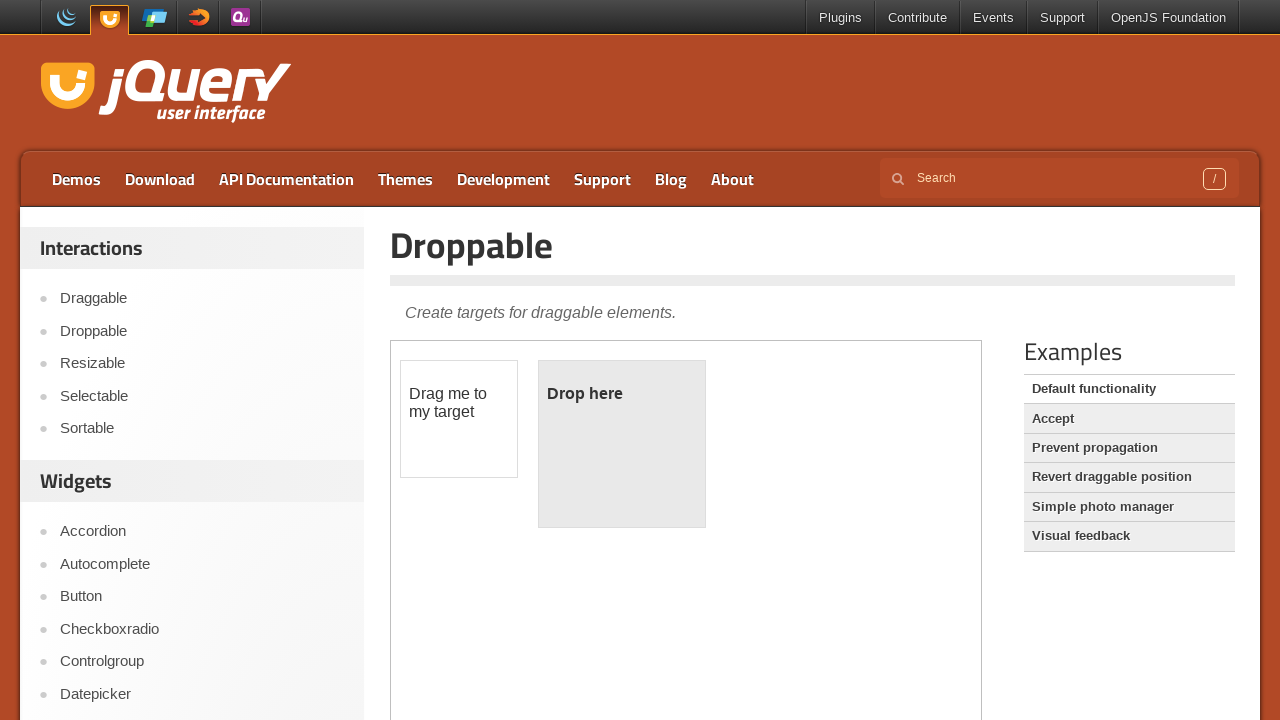

Located the draggable element in the iframe
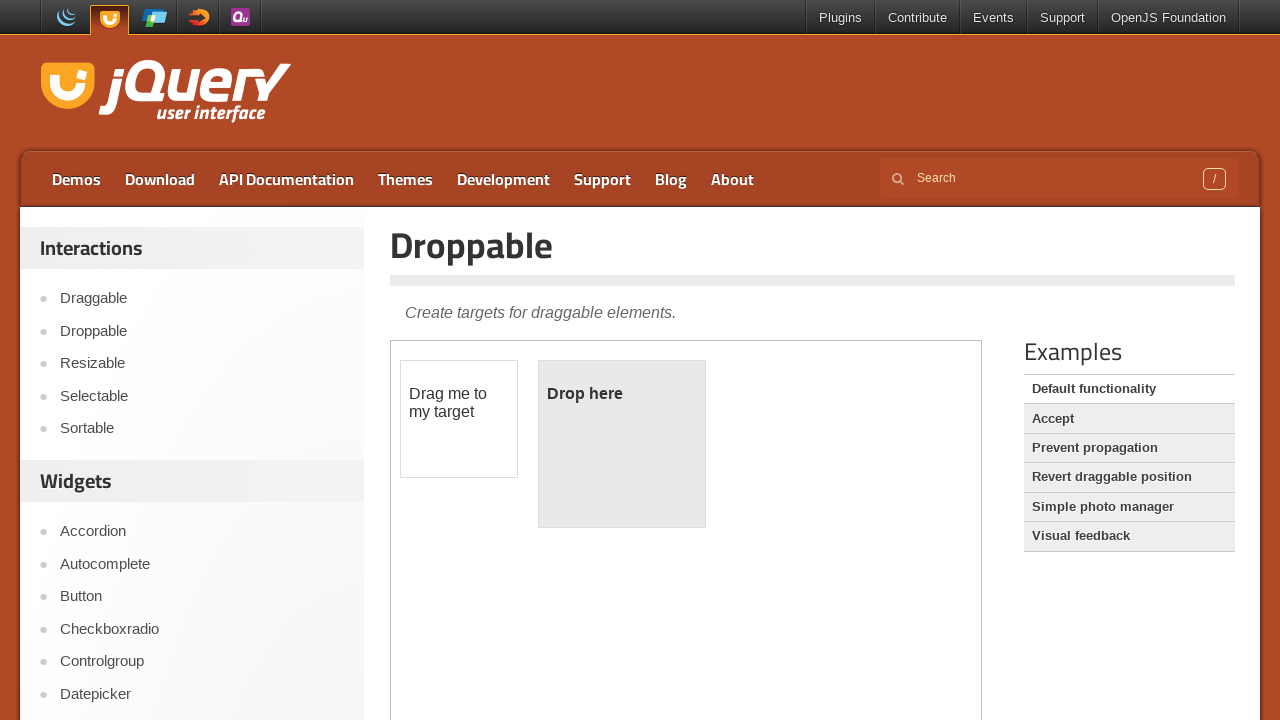

Located the droppable target element in the iframe
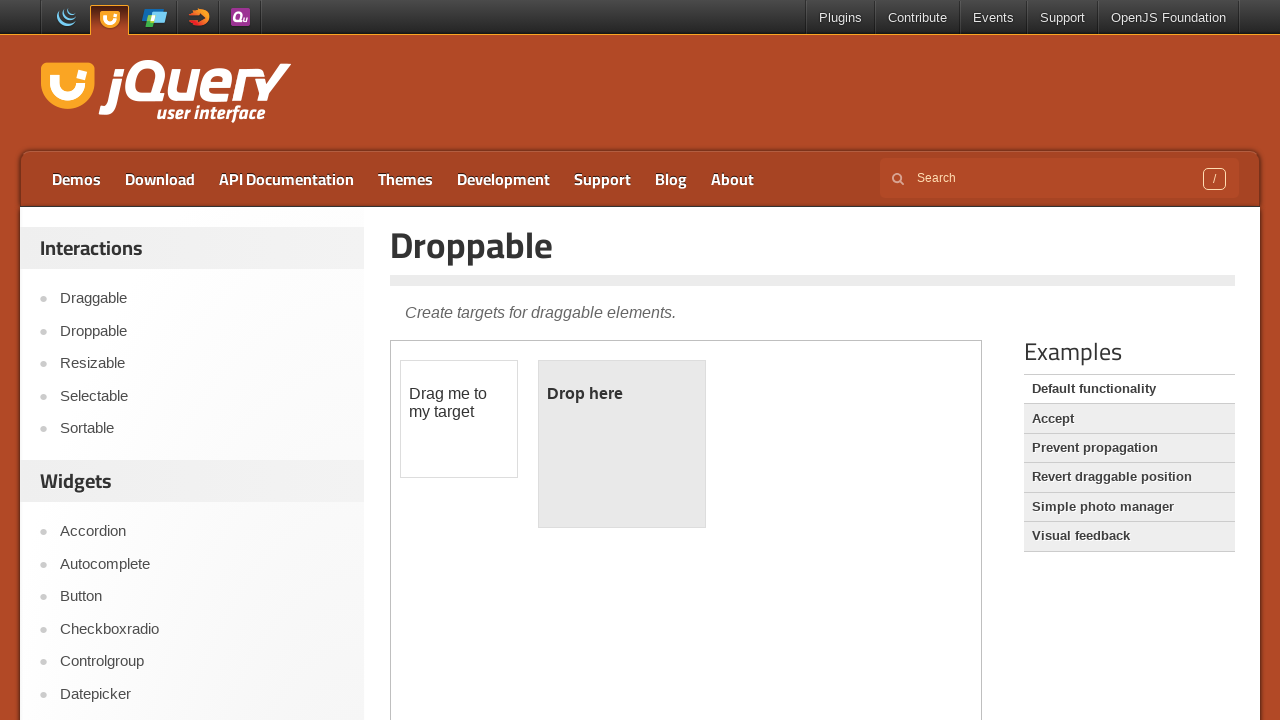

Dragged the draggable element and dropped it onto the droppable target at (622, 444)
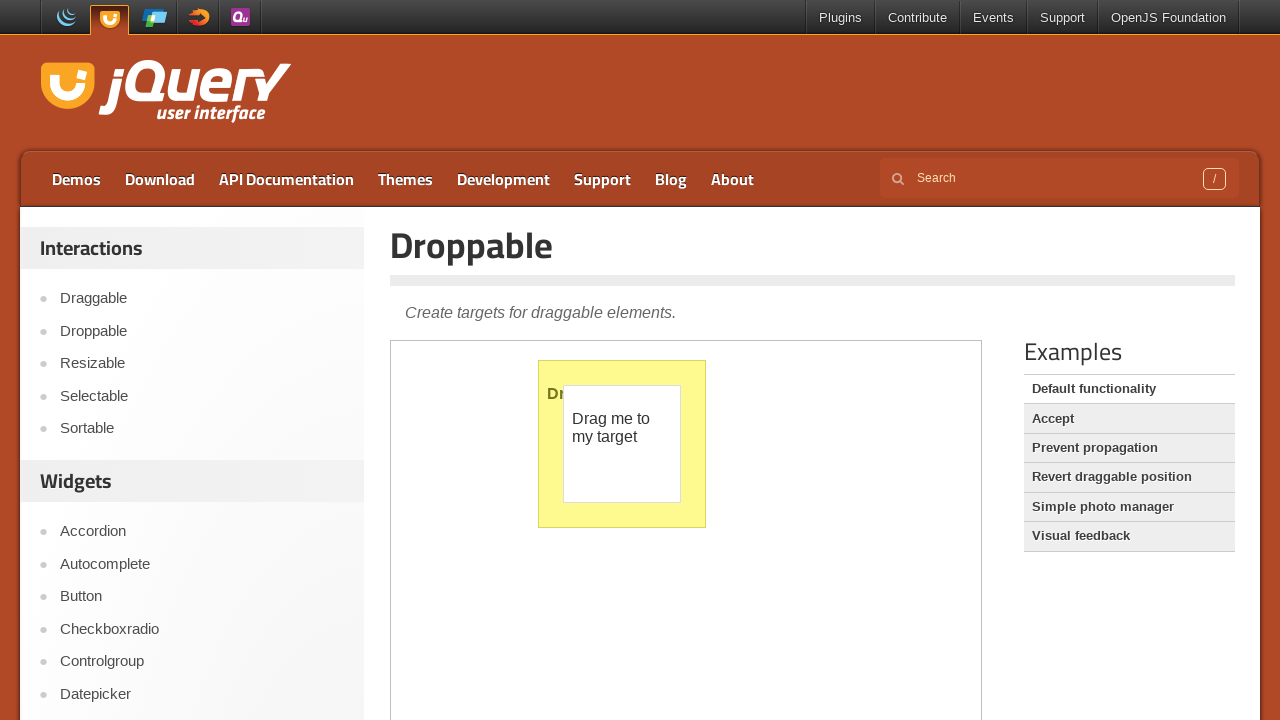

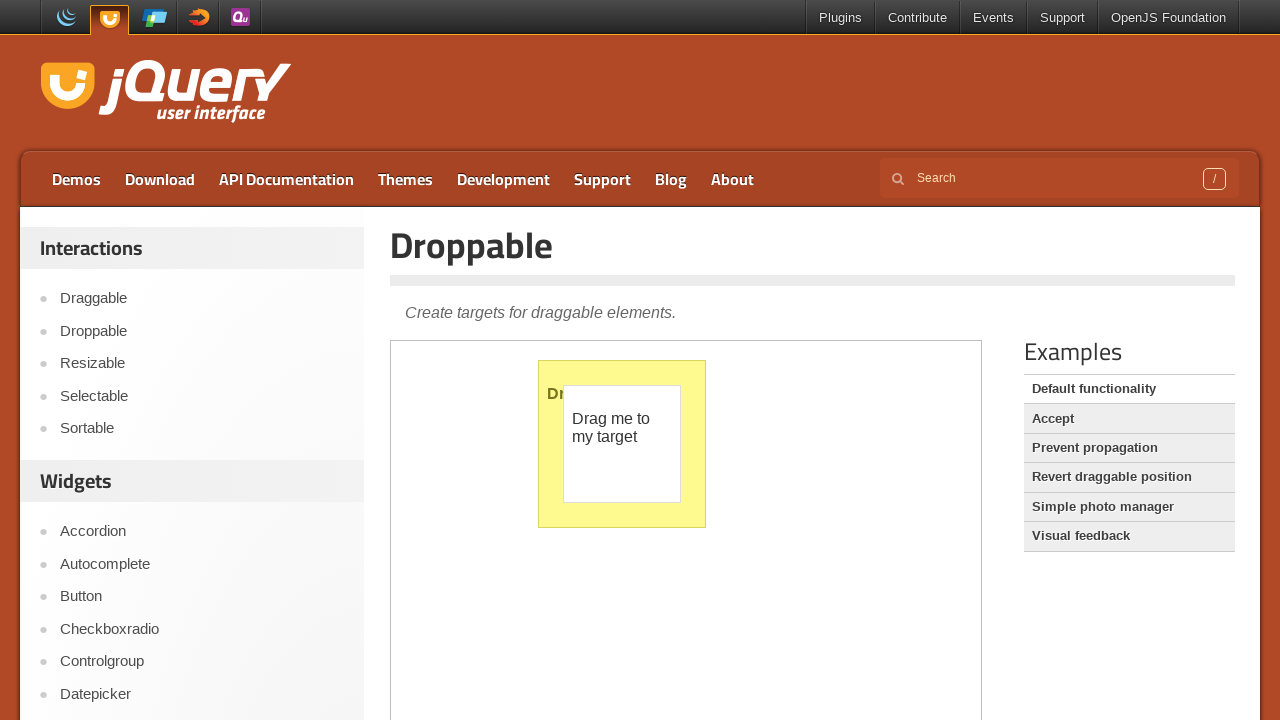